Navigates to Syntax Projects homepage and clicks the "Start Practicing" button to access basic examples

Starting URL: http://syntaxprojects.com/index.php

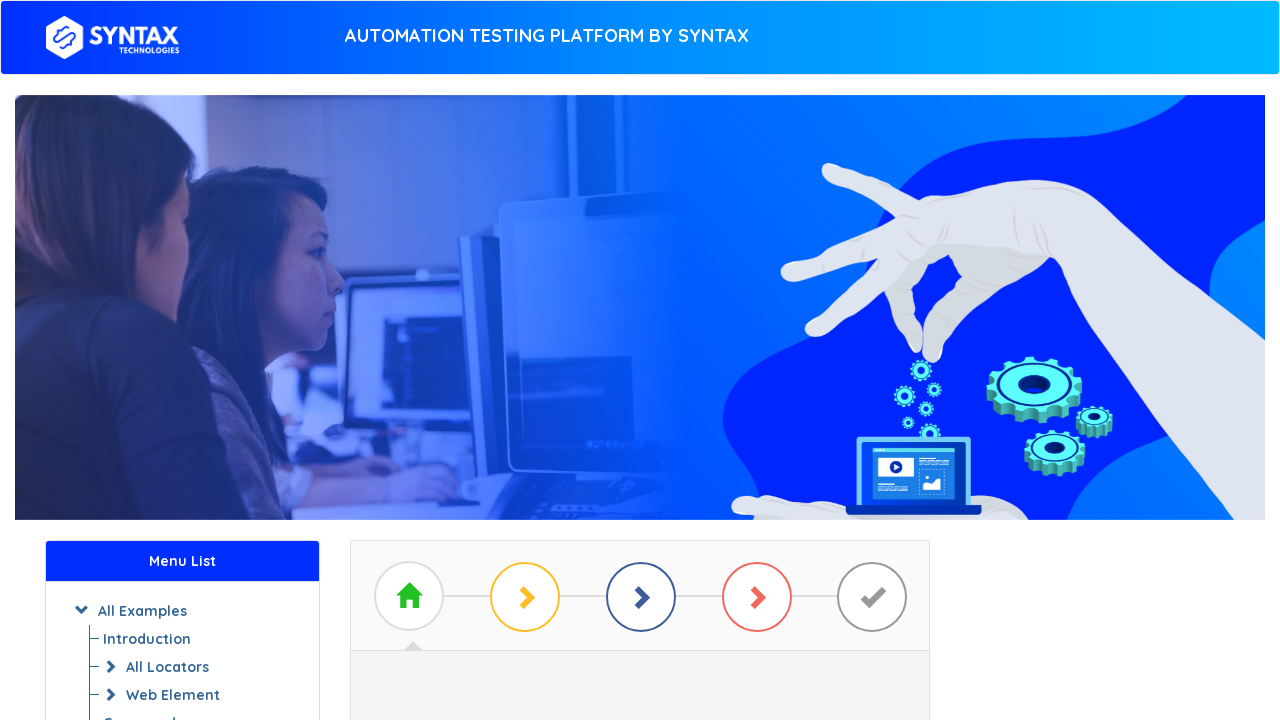

Clicked the 'Start Practicing' button to access basic examples at (640, 372) on #btn_basic_example
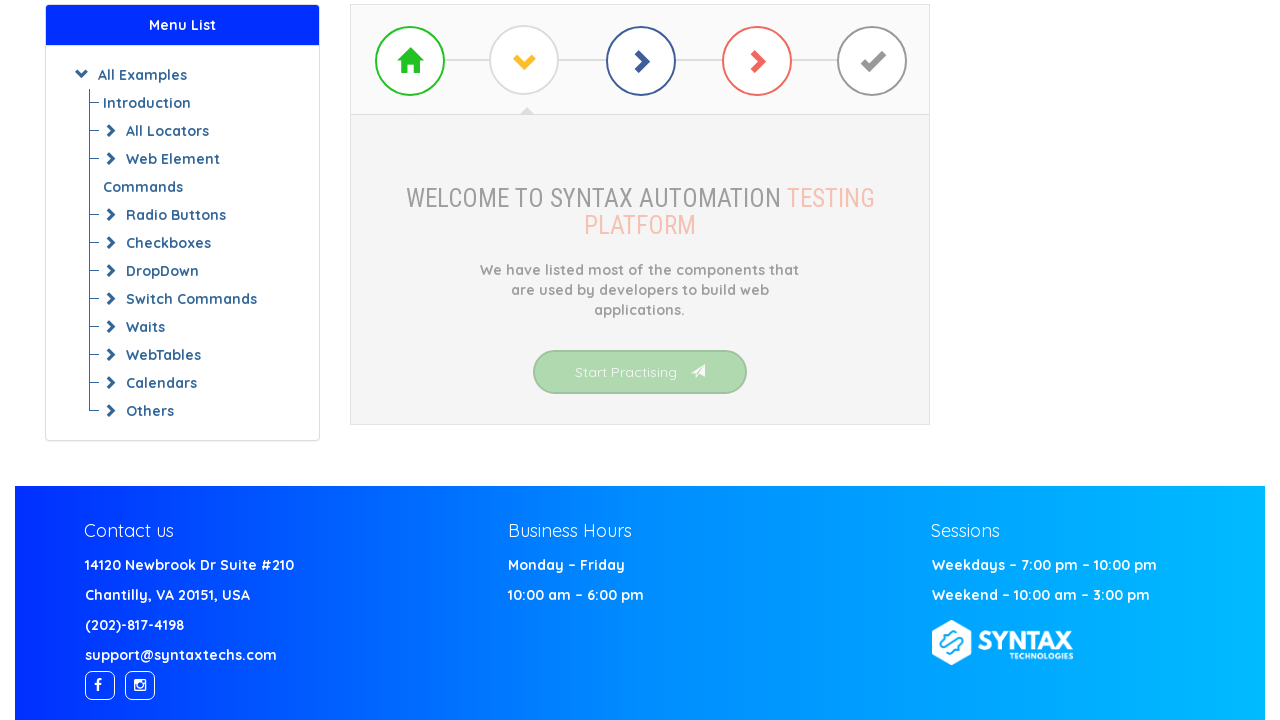

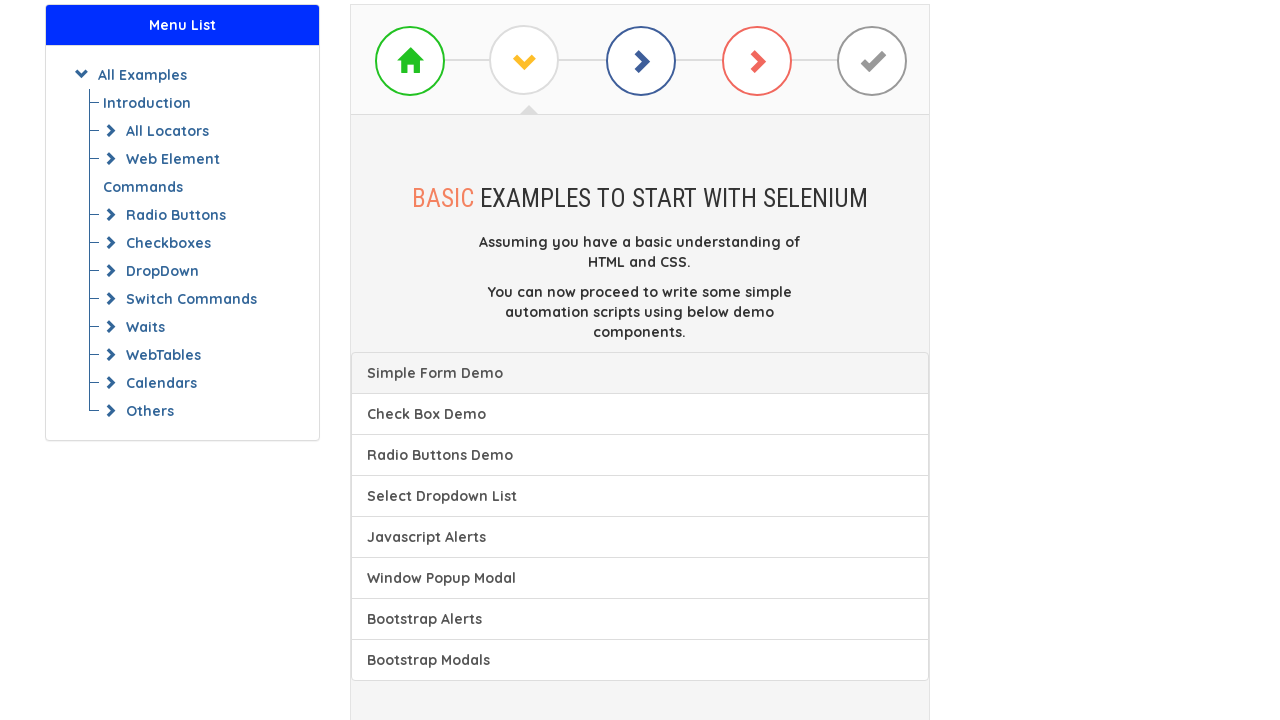